Tests date picker functionality by selecting a specific date (June 15, 2027) through year, month, and day selection

Starting URL: https://rahulshettyacademy.com/seleniumPractise/#/offers

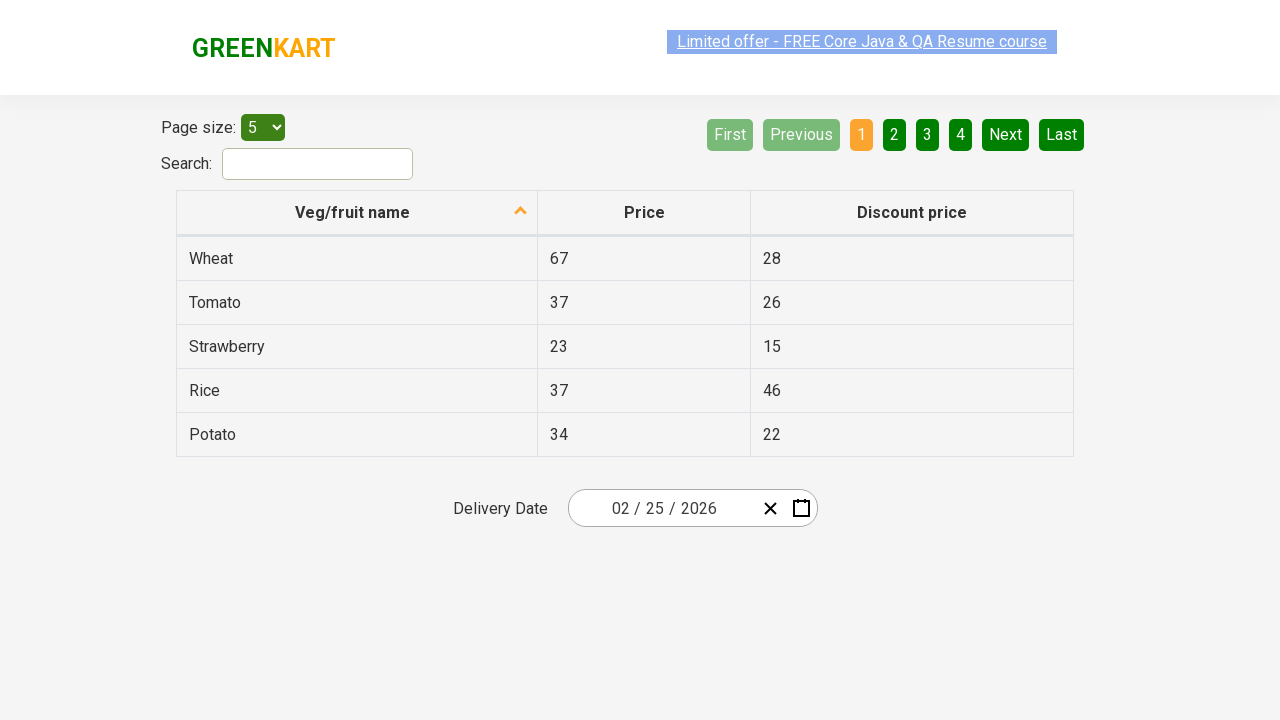

Clicked date picker input to open calendar at (662, 508) on .react-date-picker__inputGroup
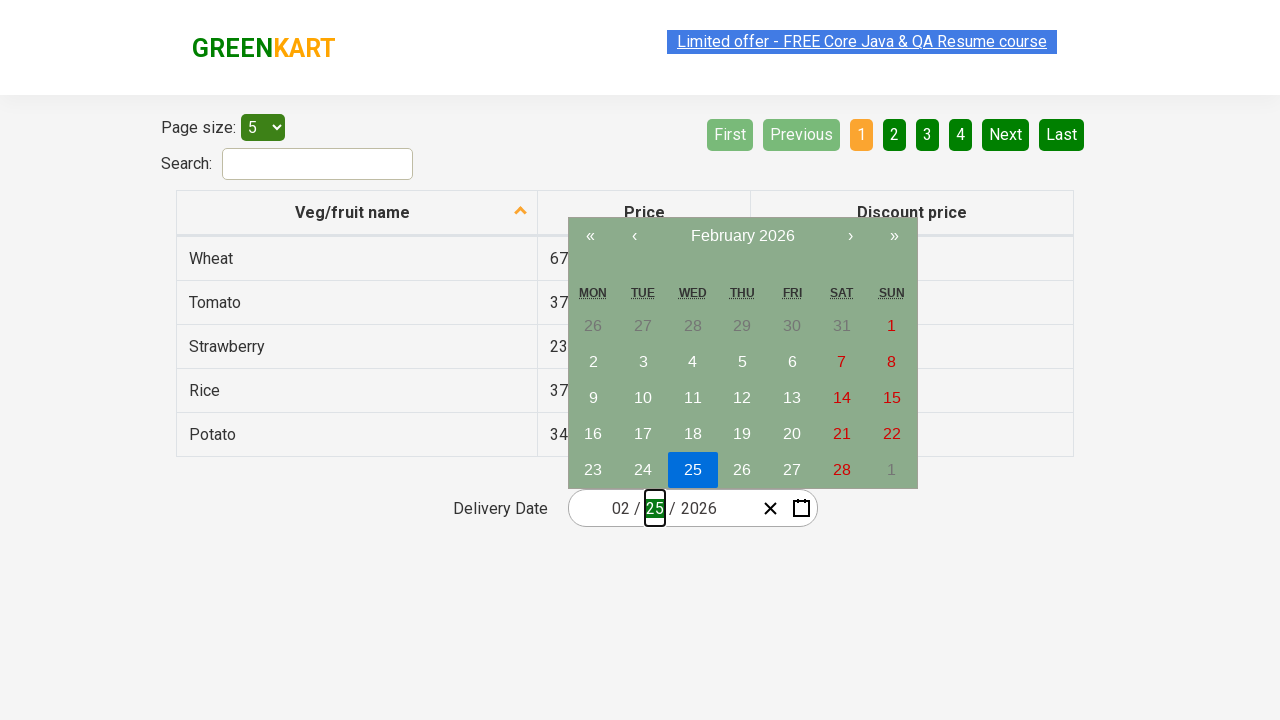

Clicked navigation label to go to year view at (742, 236) on .react-calendar__navigation__label
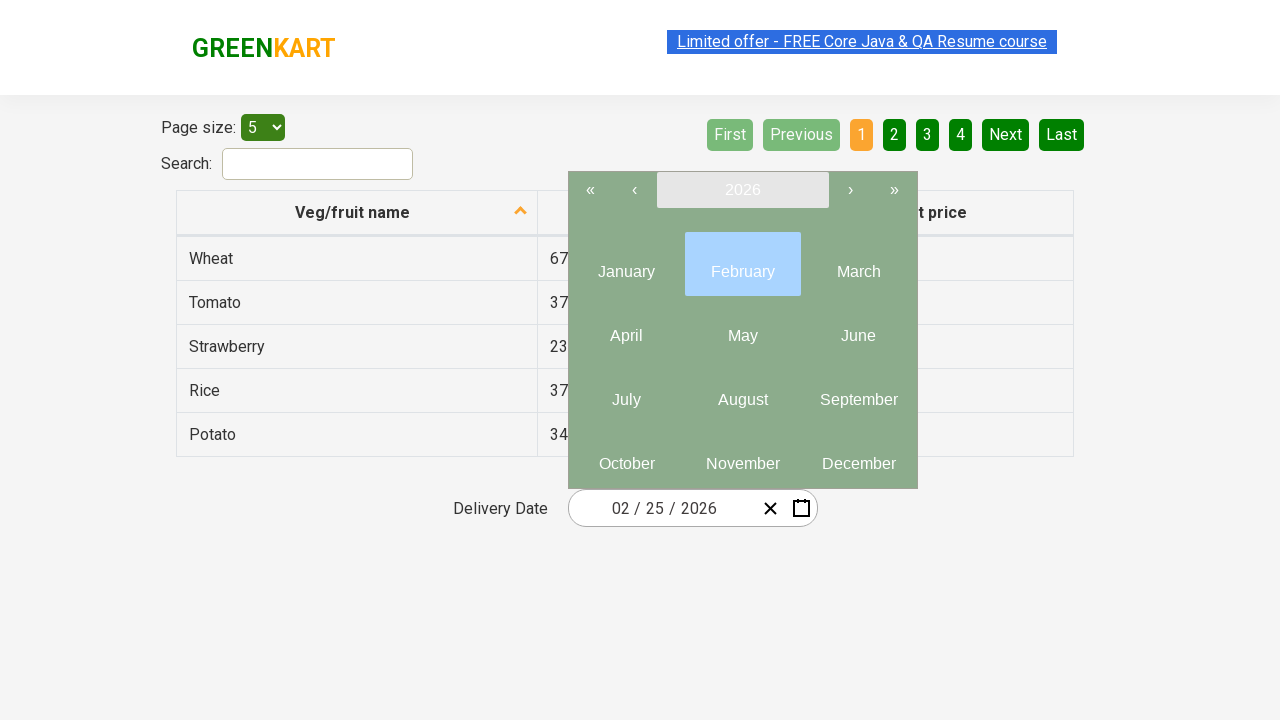

Clicked navigation label again to go to decade view at (742, 190) on .react-calendar__navigation__label
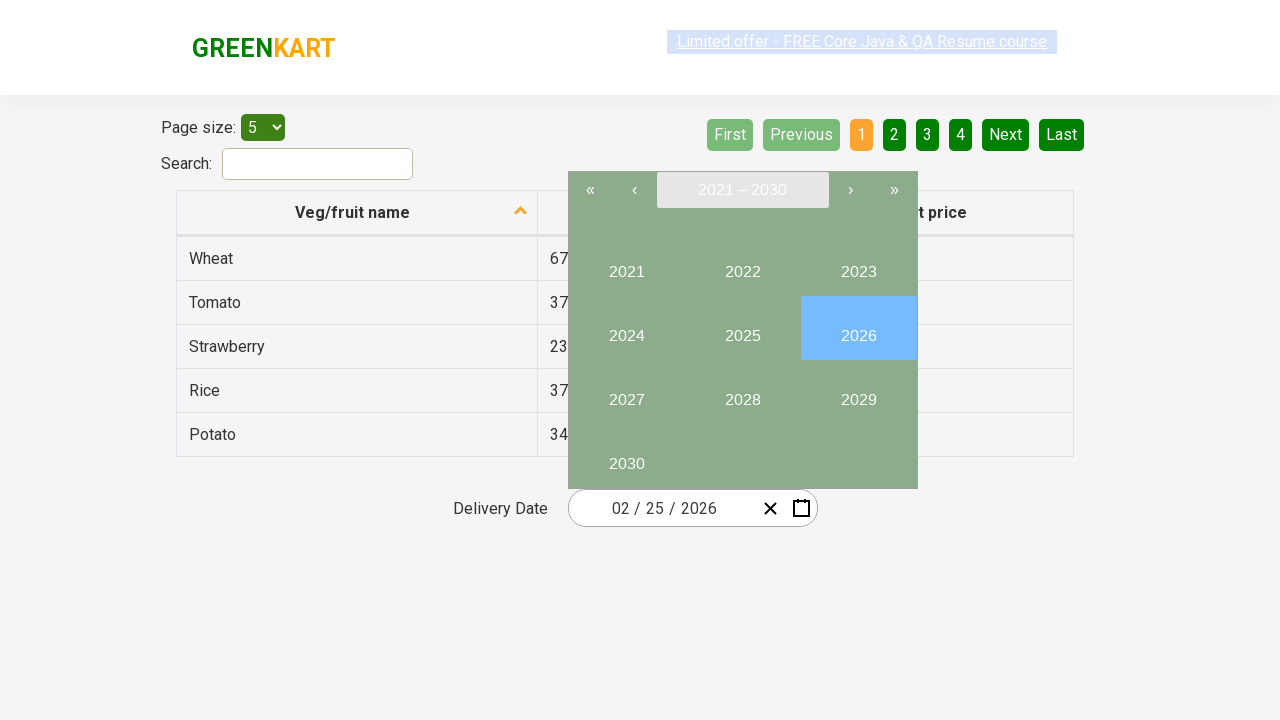

Selected year 2027 at (626, 392) on button:has-text('2027')
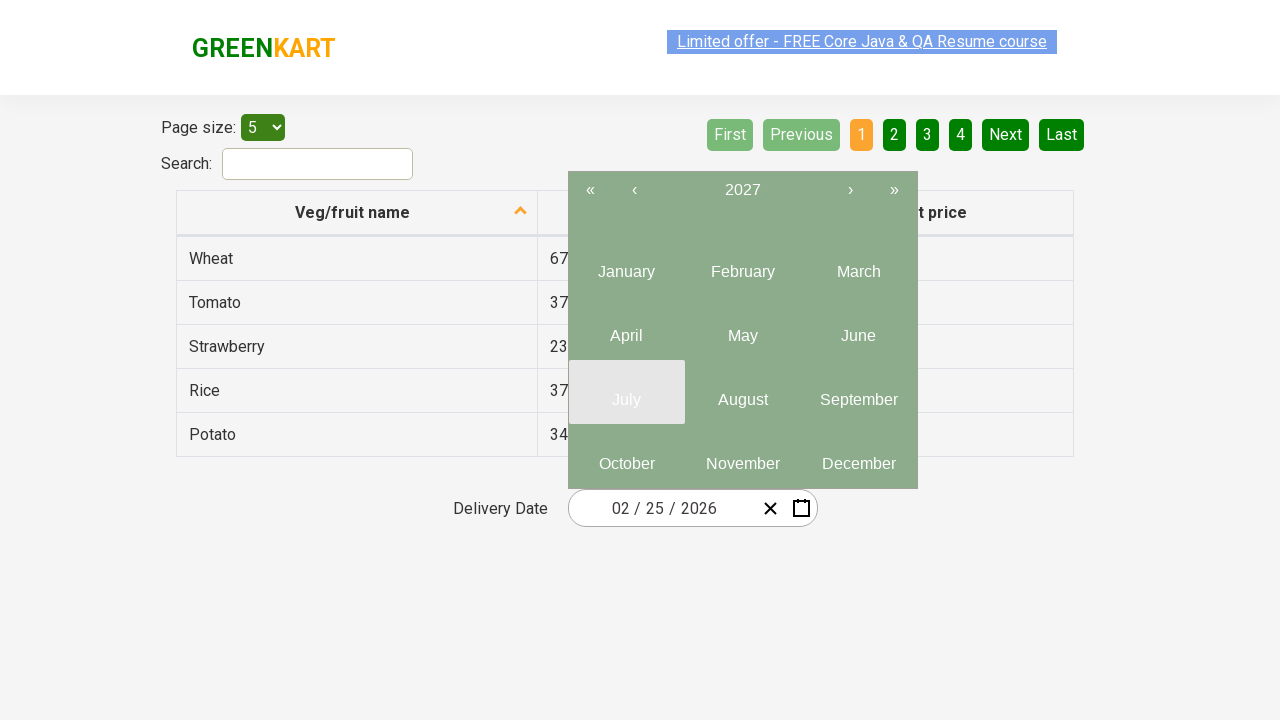

Selected month June (6th month) at (858, 328) on .react-calendar__year-view__months__month >> nth=5
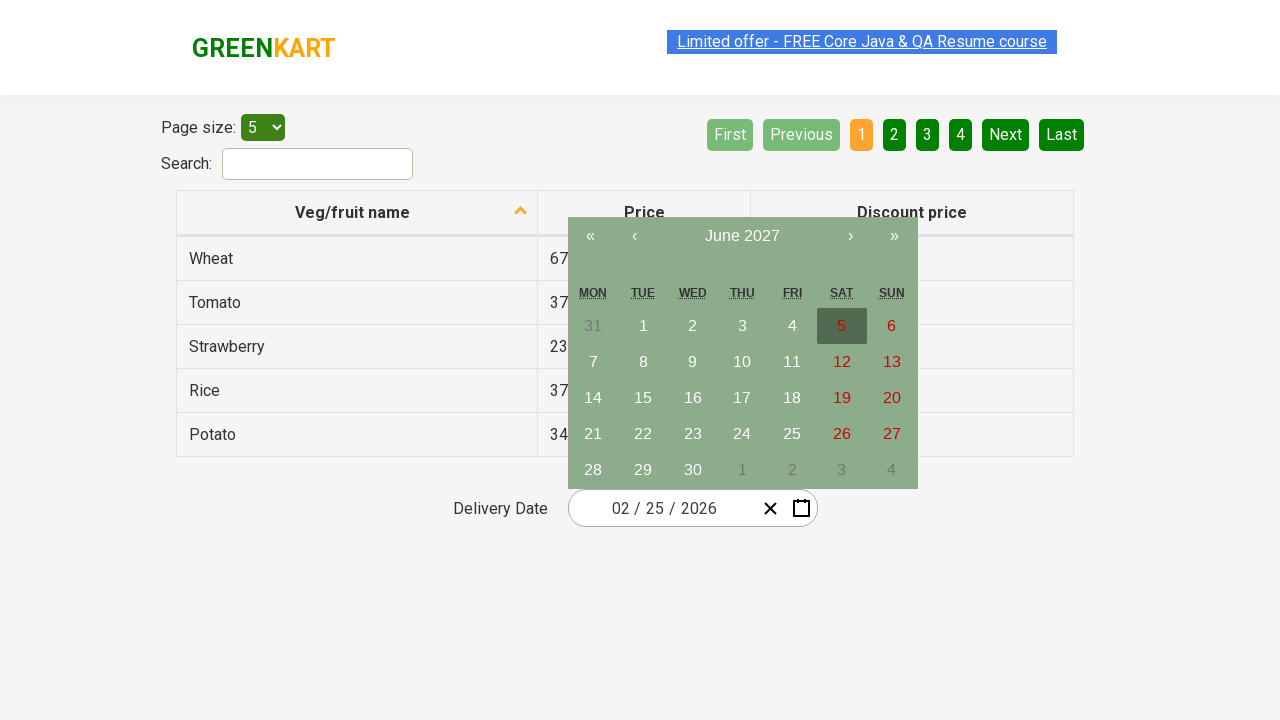

Selected day 15 at (643, 398) on abbr:has-text('15')
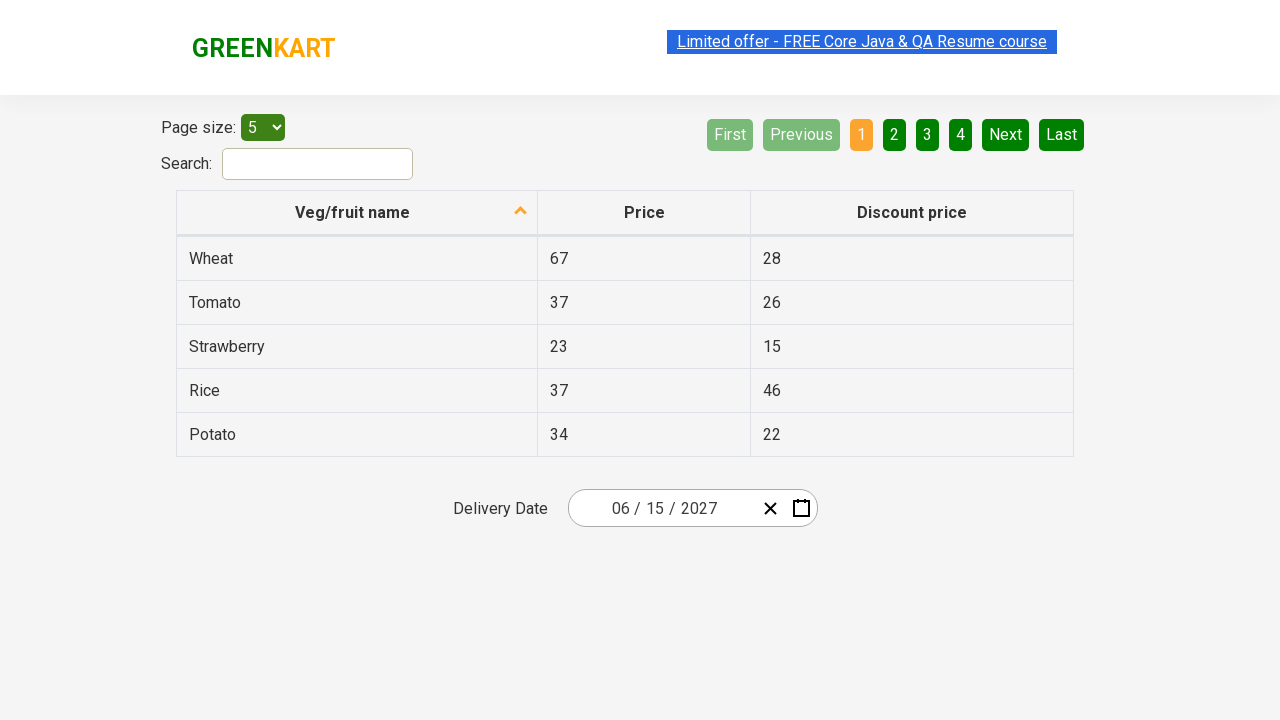

Retrieved all date input fields for verification
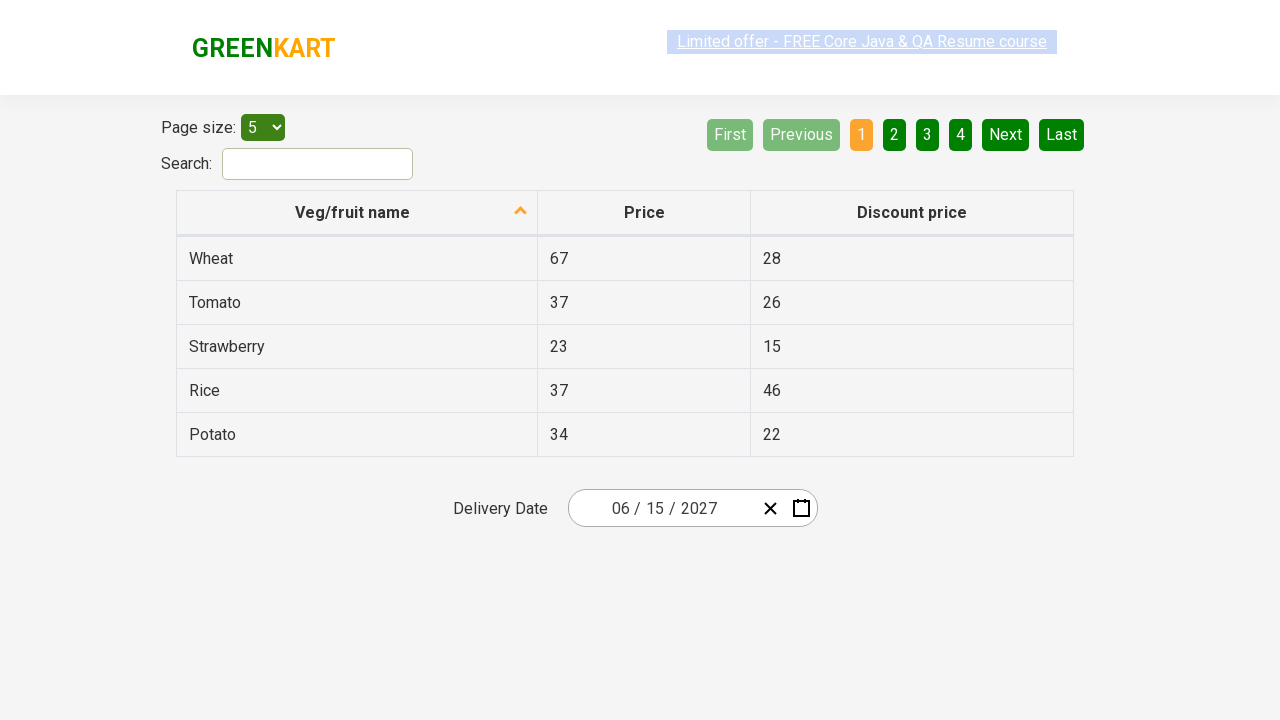

Verified date input 1: expected '6', got '6'
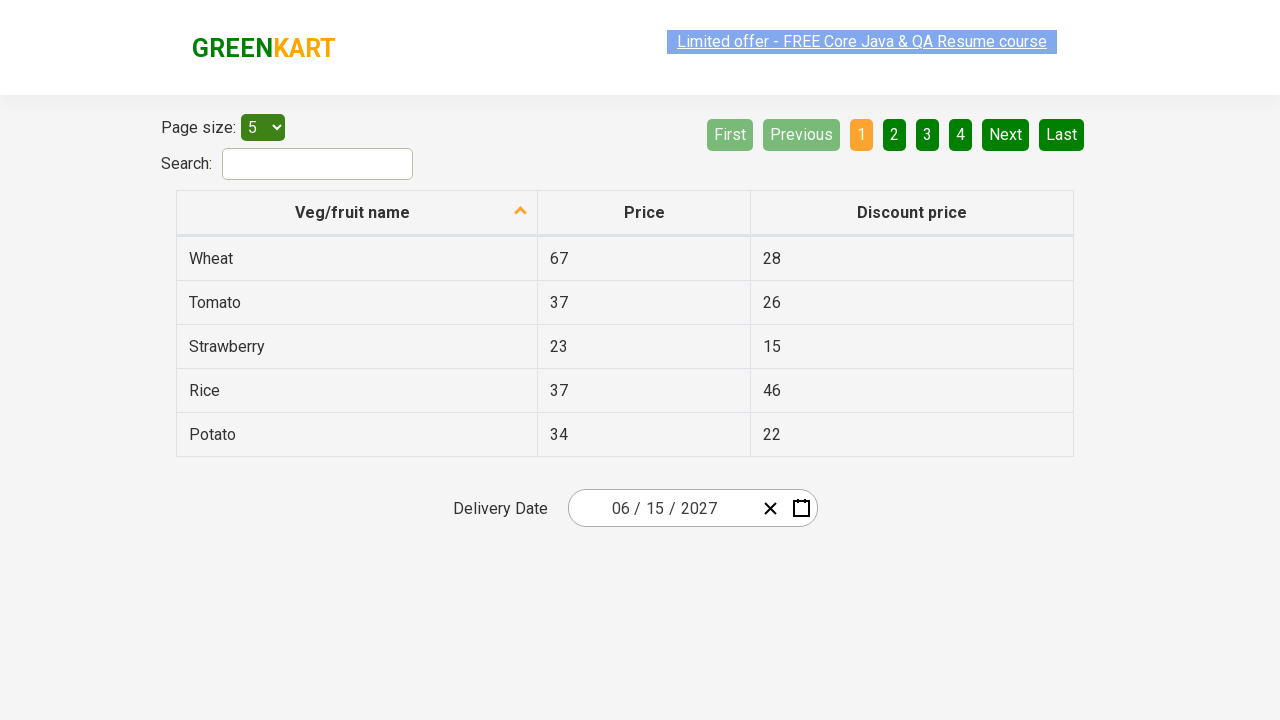

Verified date input 2: expected '15', got '15'
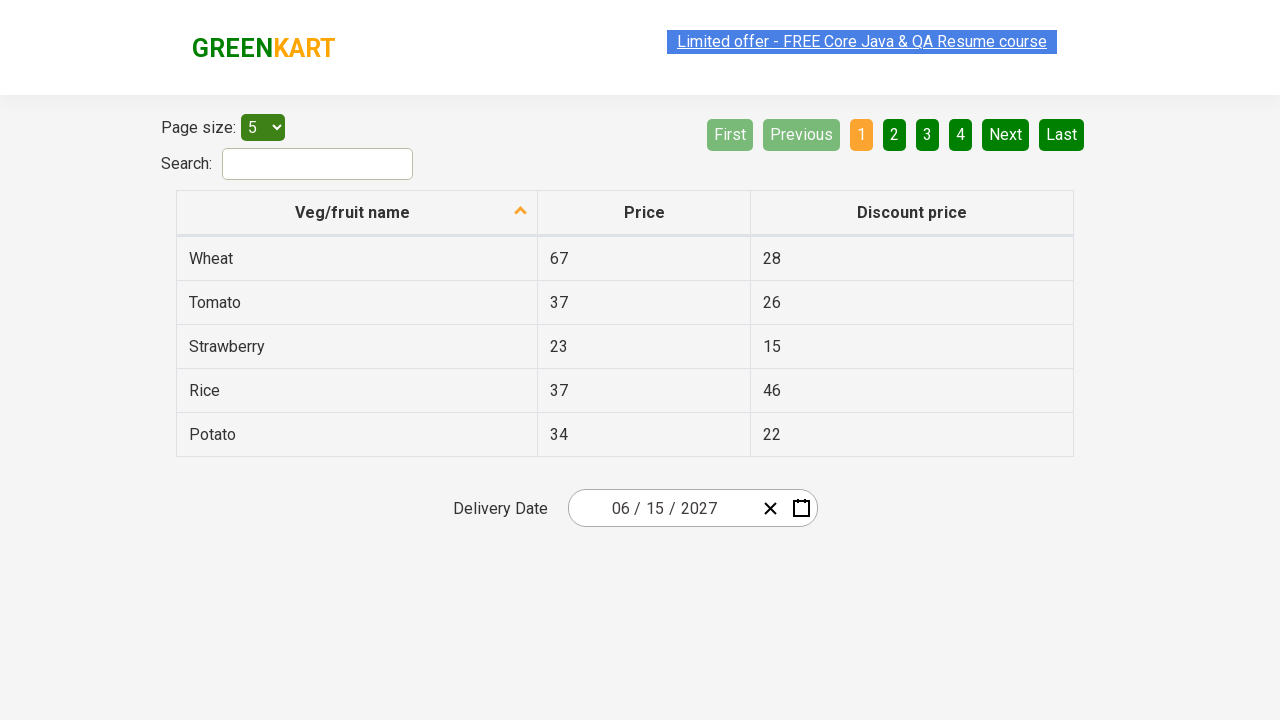

Verified date input 3: expected '2027', got '2027'
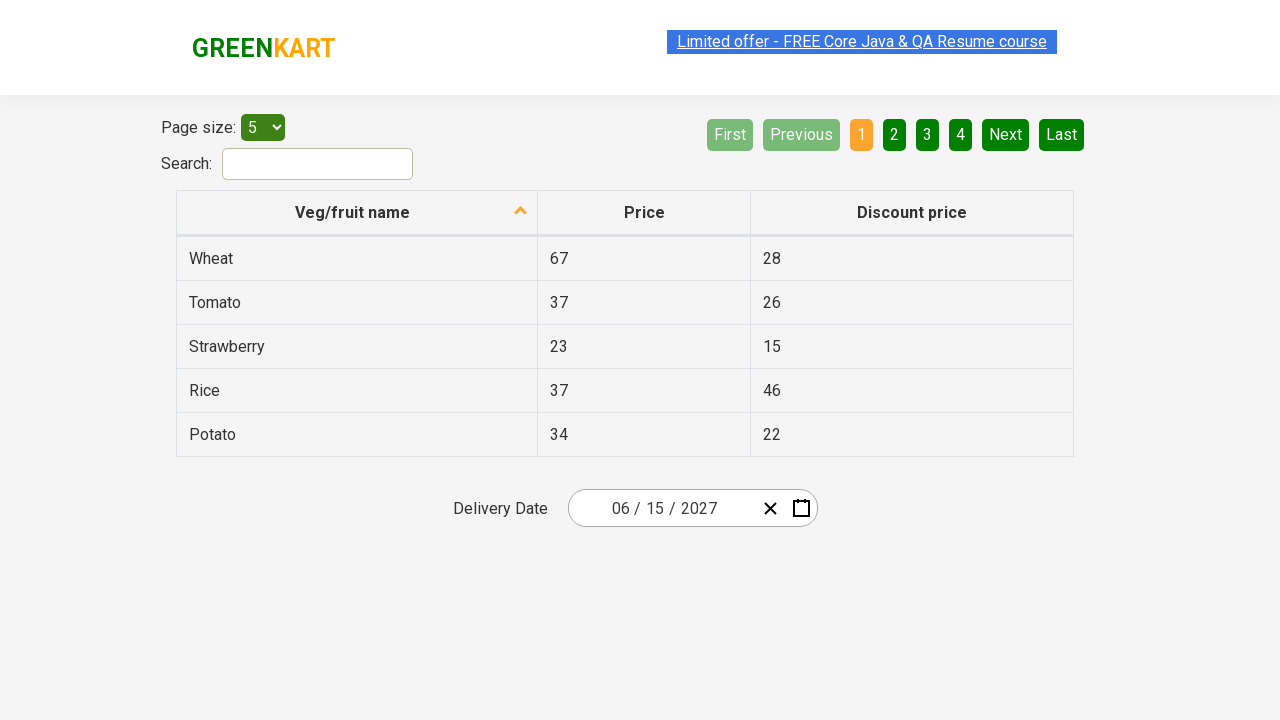

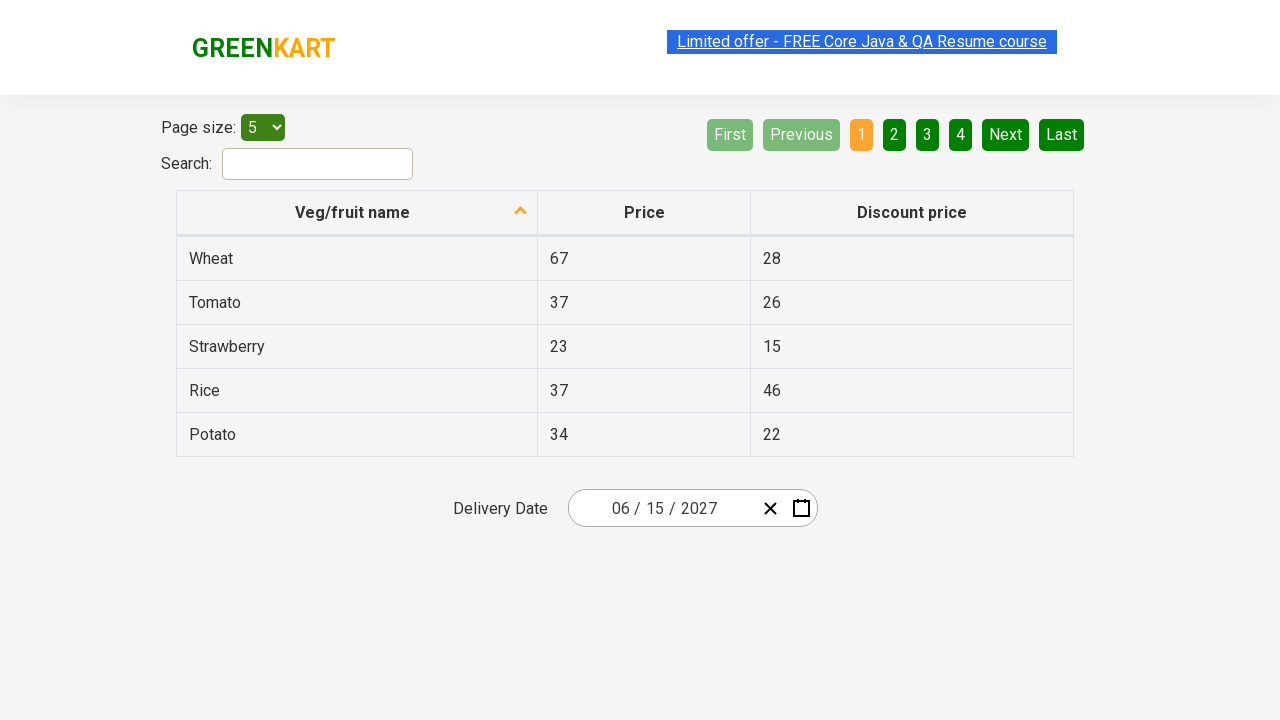